Tests marking a todo with a star by adding a todo and clicking the star button

Starting URL: https://devmountain.github.io/qa_todos/

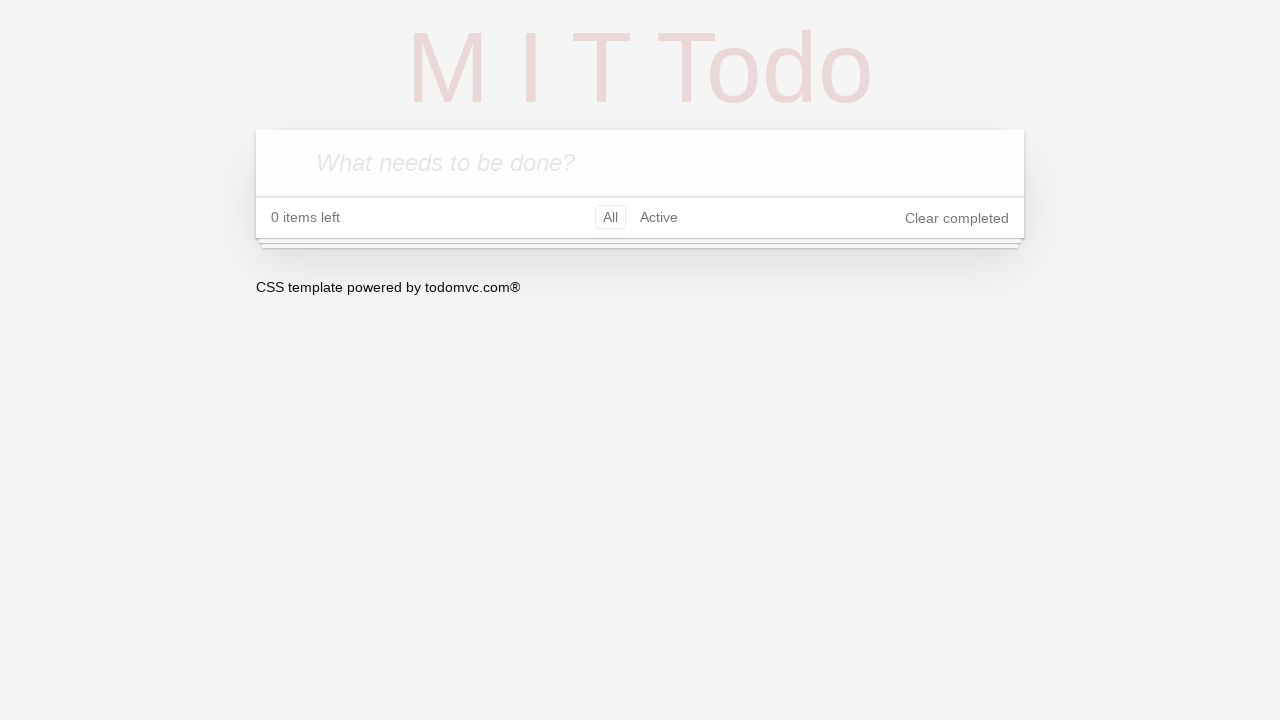

Waited for todo input field to be available
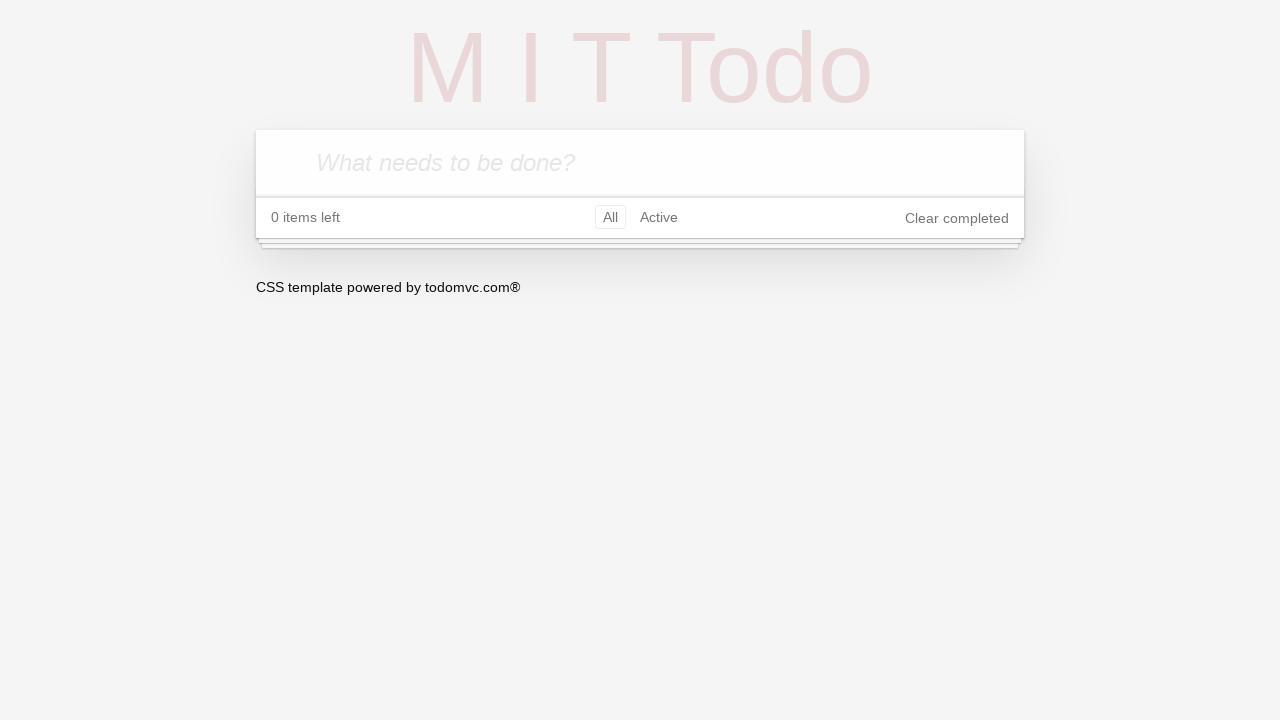

Filled todo input field with 'Test To-Do' on .new-todo
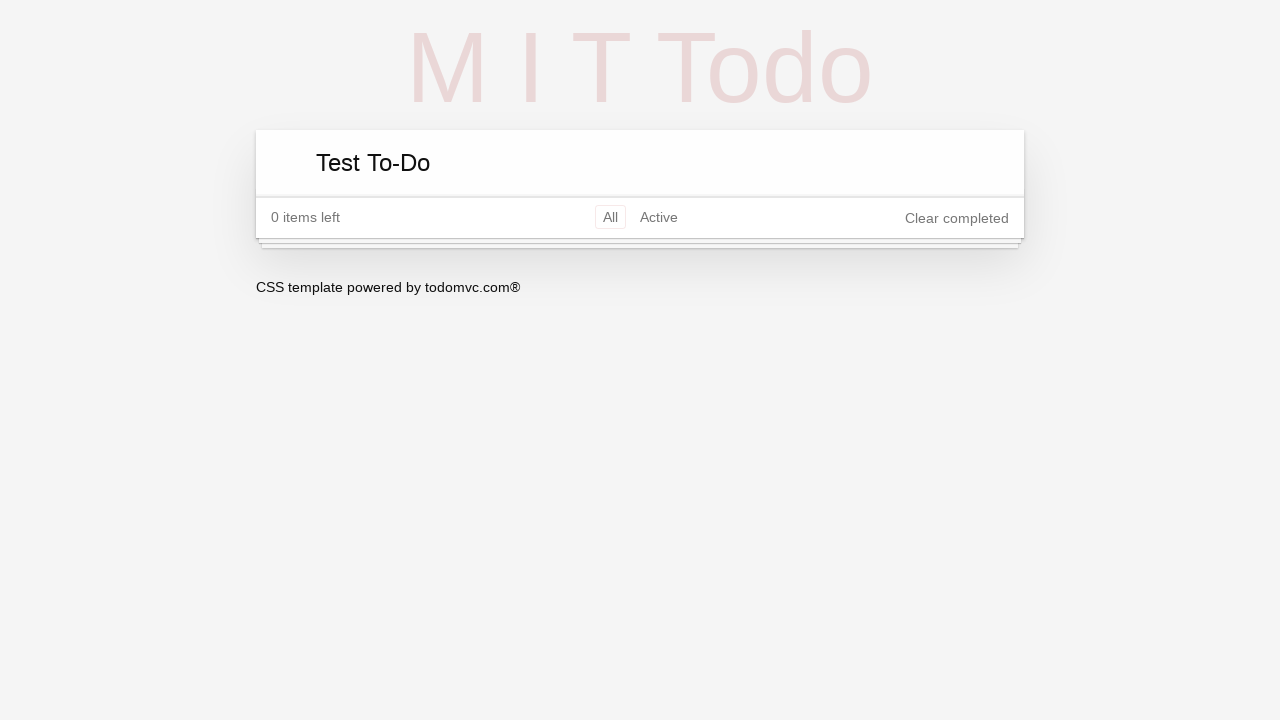

Pressed Enter to add the todo on .new-todo
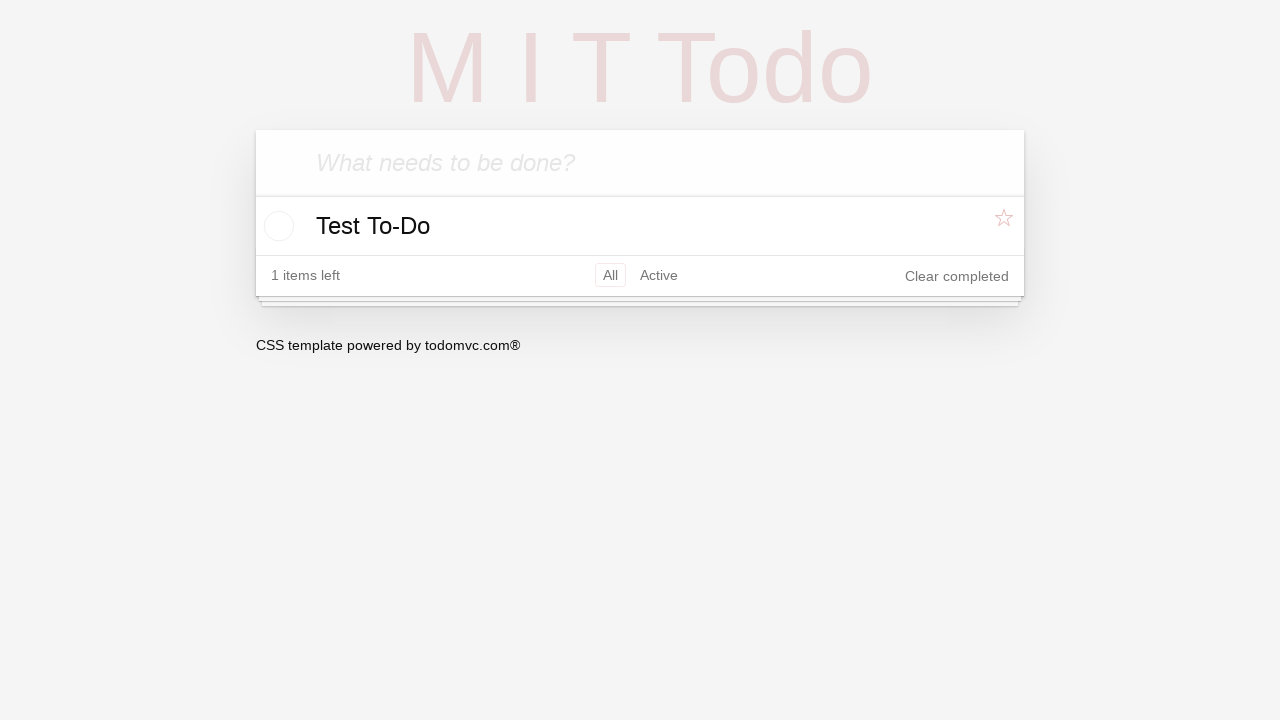

Waited for todo item to appear in the list
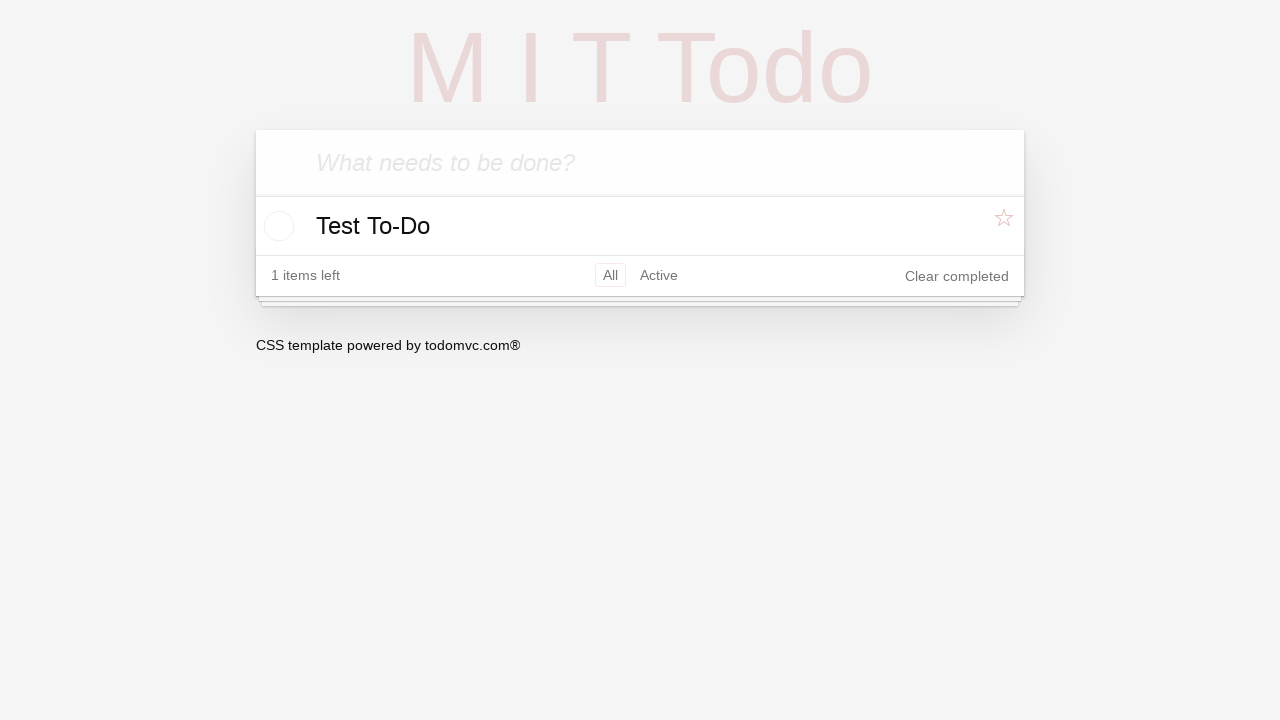

Clicked the star button to mark todo with a star at (1006, 225) on li.todo:has(label:text('Test To-Do')) .star
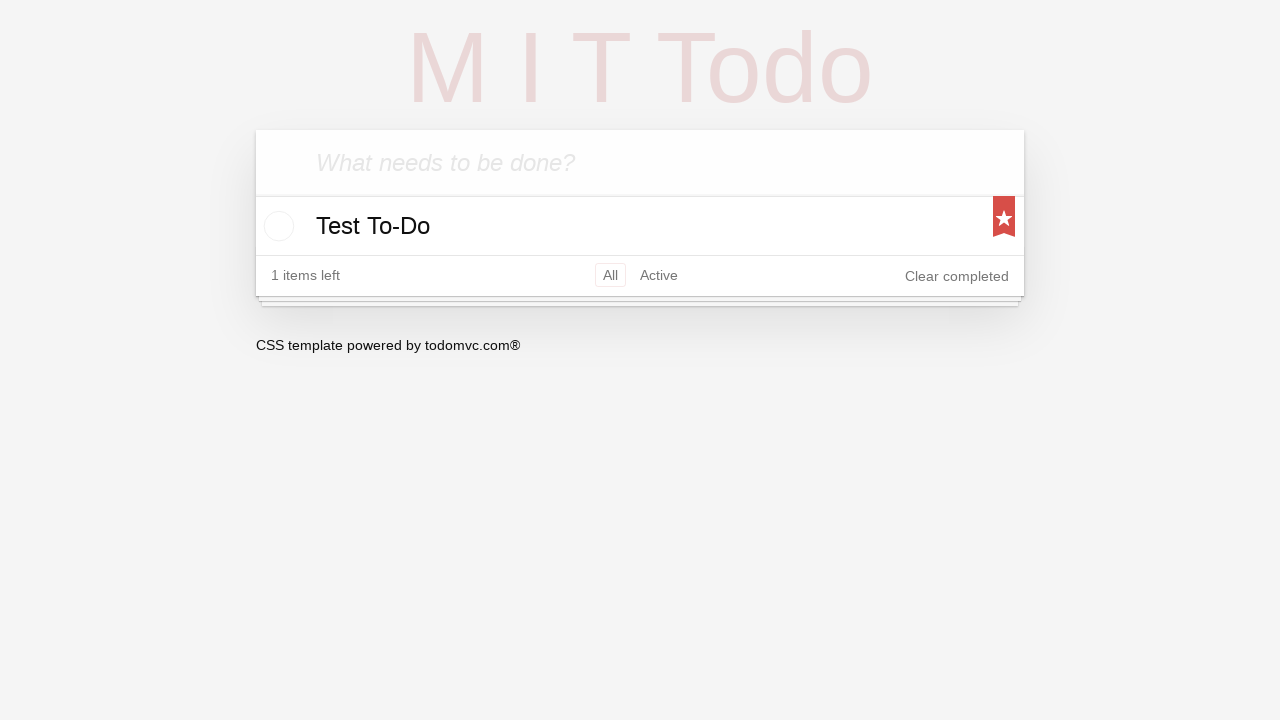

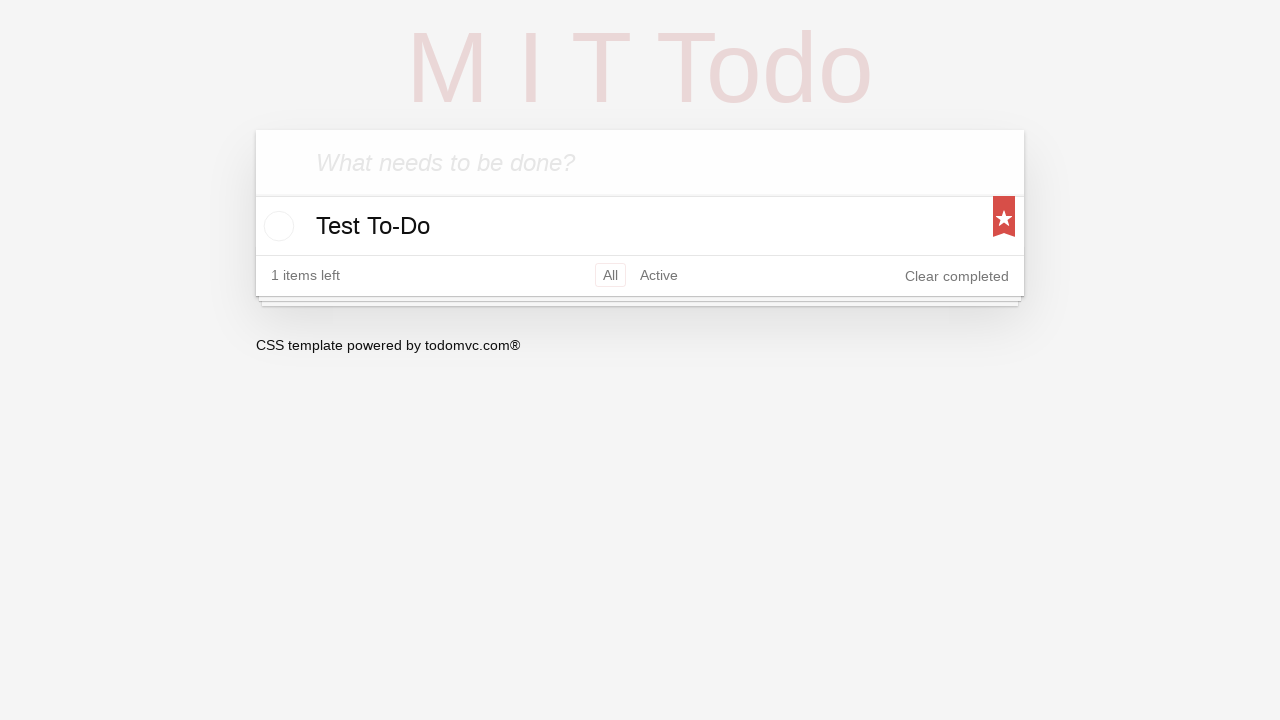